Tests checkbox handling by navigating to an automation practice page and clicking all checkboxes found on the page

Starting URL: https://rahulshettyacademy.com/AutomationPractice/

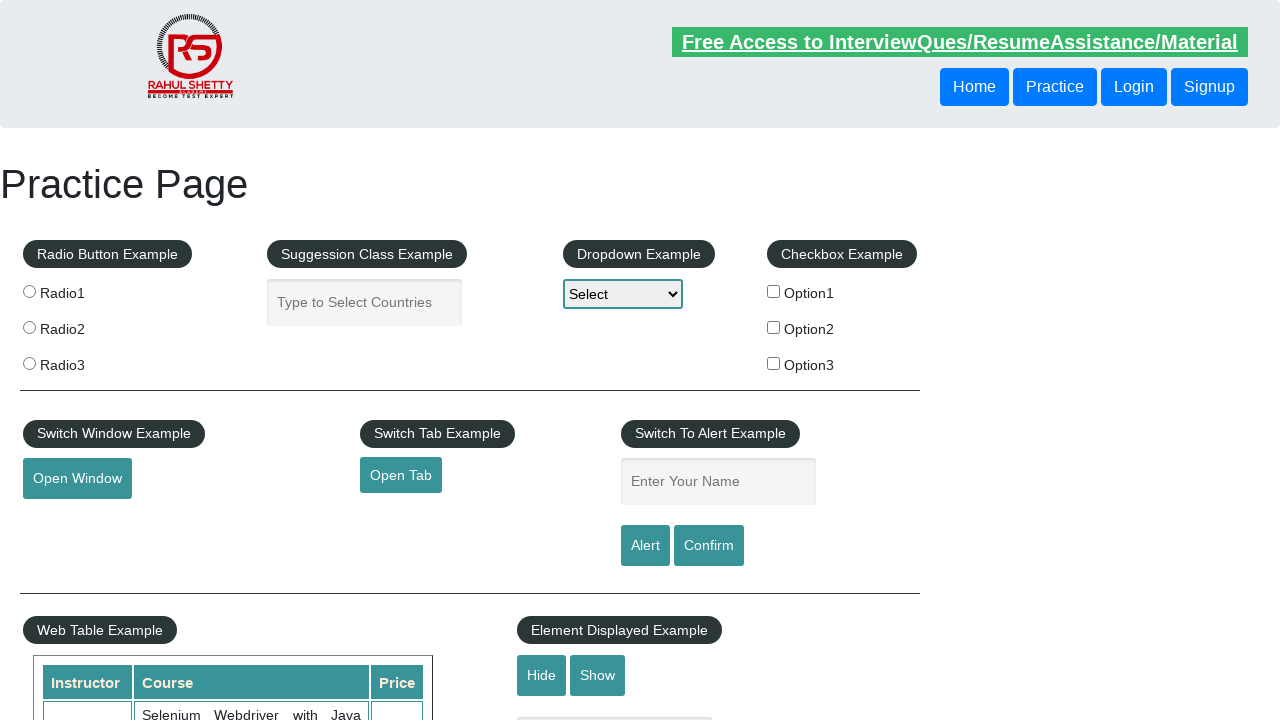

Navigated to automation practice page and waited for DOM to load
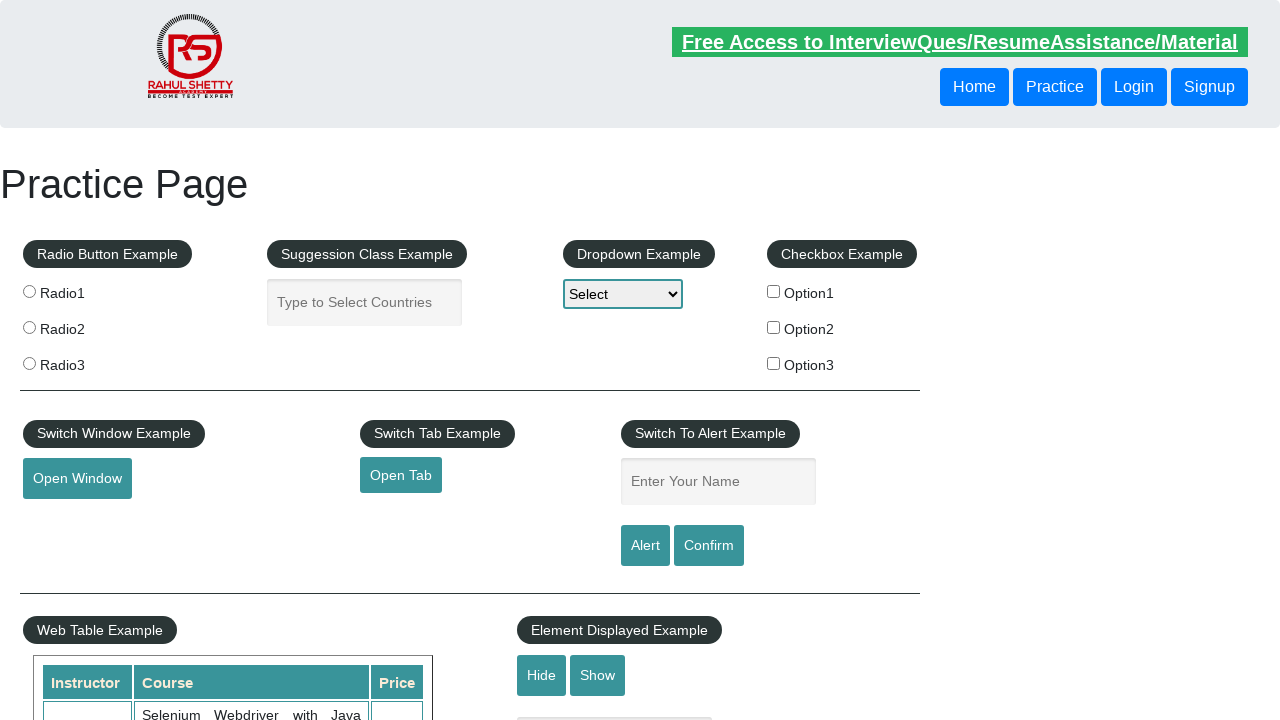

Located all checkboxes on the page
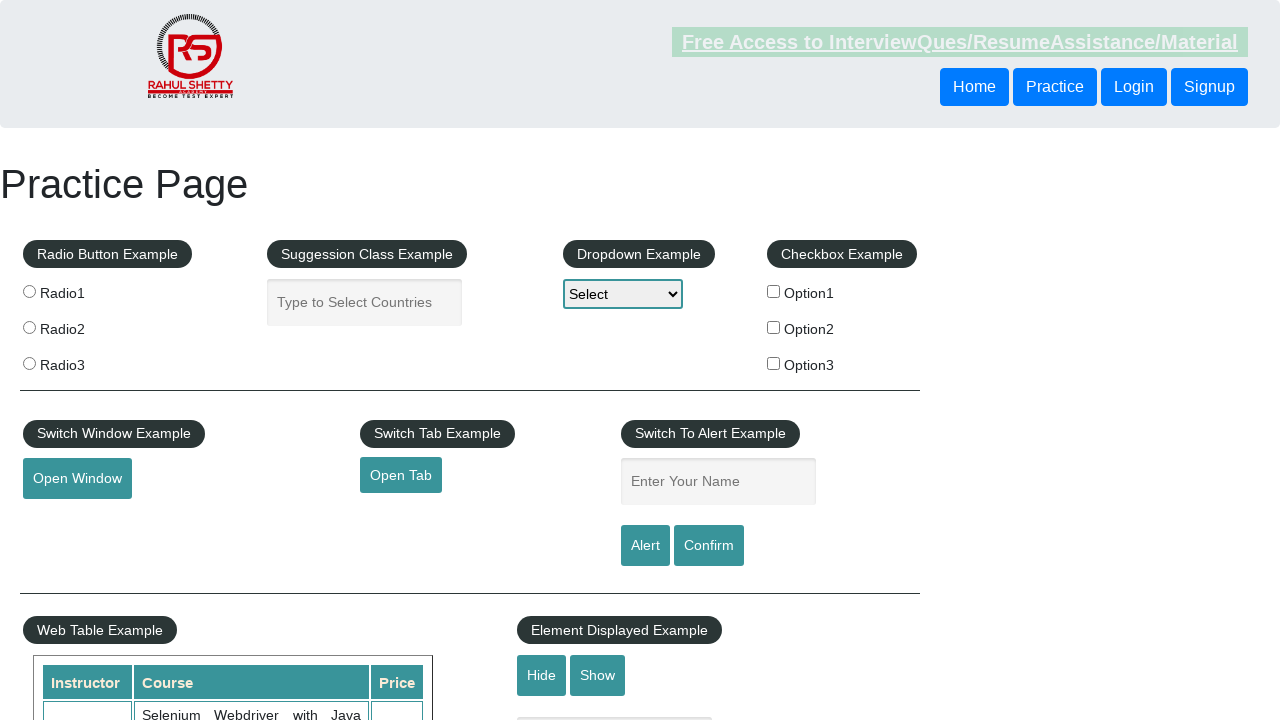

Clicked a checkbox at (774, 291) on input[type='checkbox'] >> nth=0
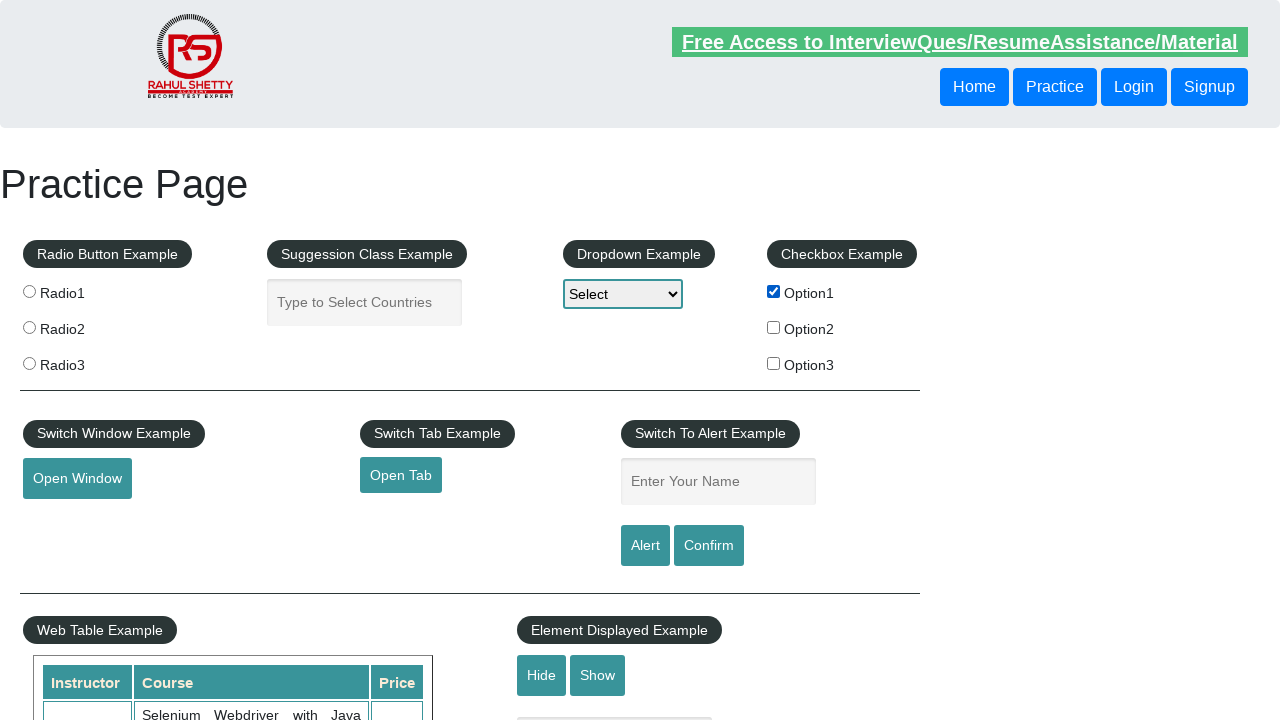

Clicked a checkbox at (774, 327) on input[type='checkbox'] >> nth=1
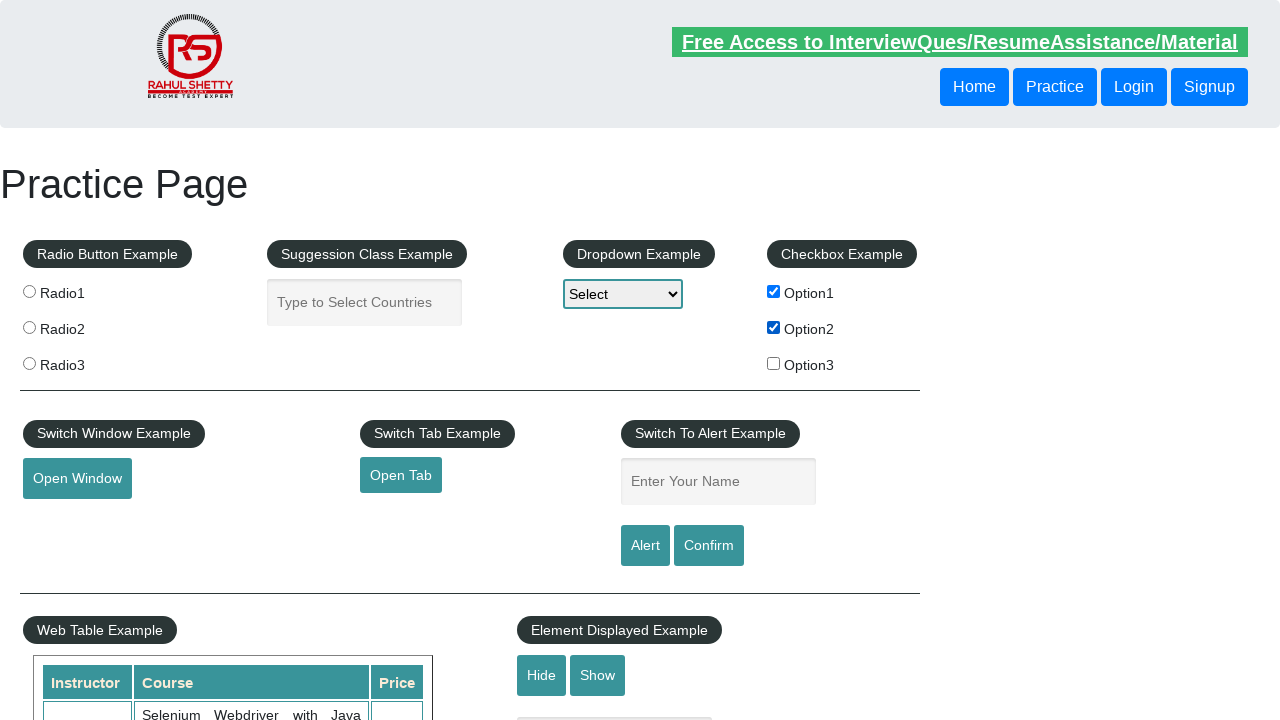

Clicked a checkbox at (774, 363) on input[type='checkbox'] >> nth=2
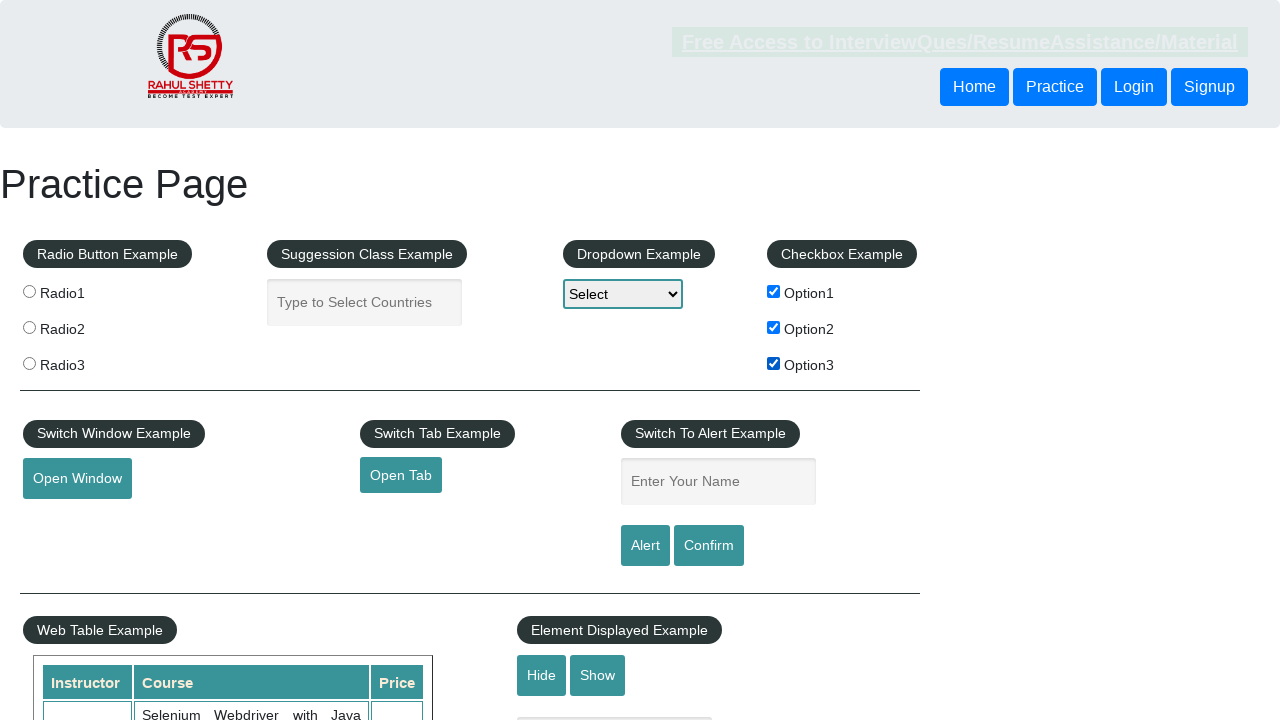

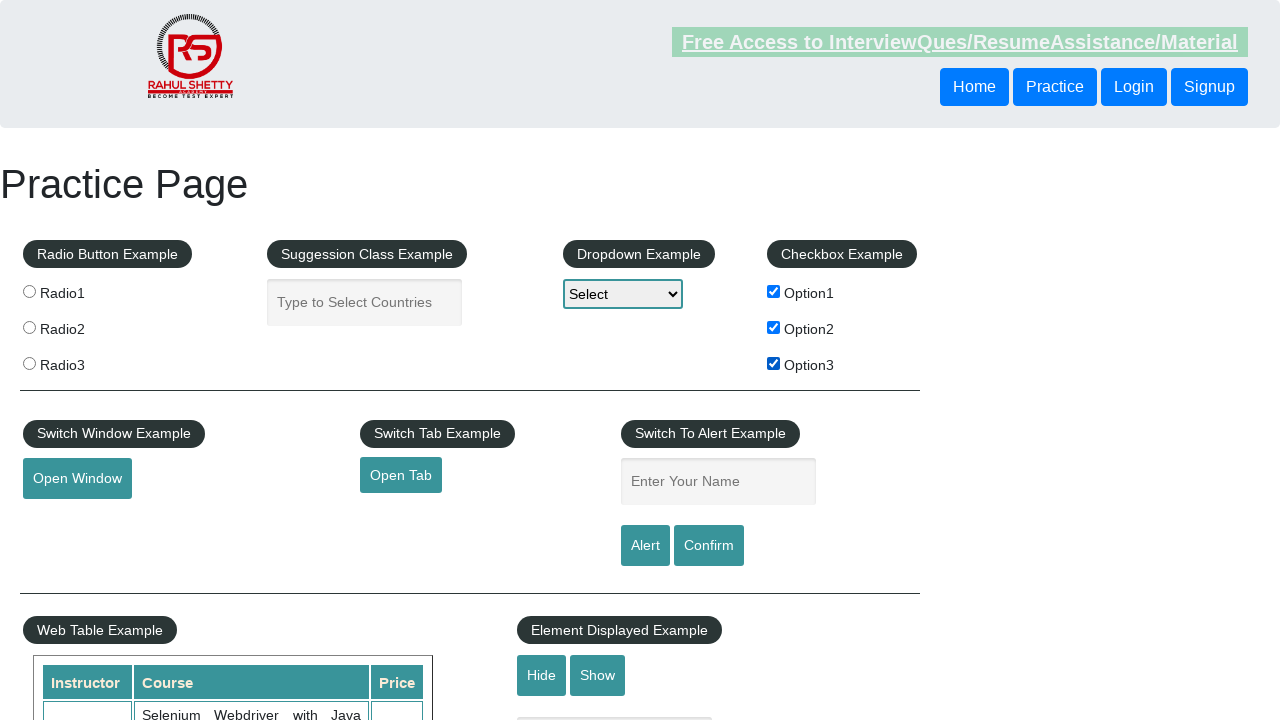